Tests multiple browser window handling by clicking a link that opens a new window, switching to the new window to verify its content contains "New Window", then switching back to the main window.

Starting URL: https://the-internet.herokuapp.com/windows

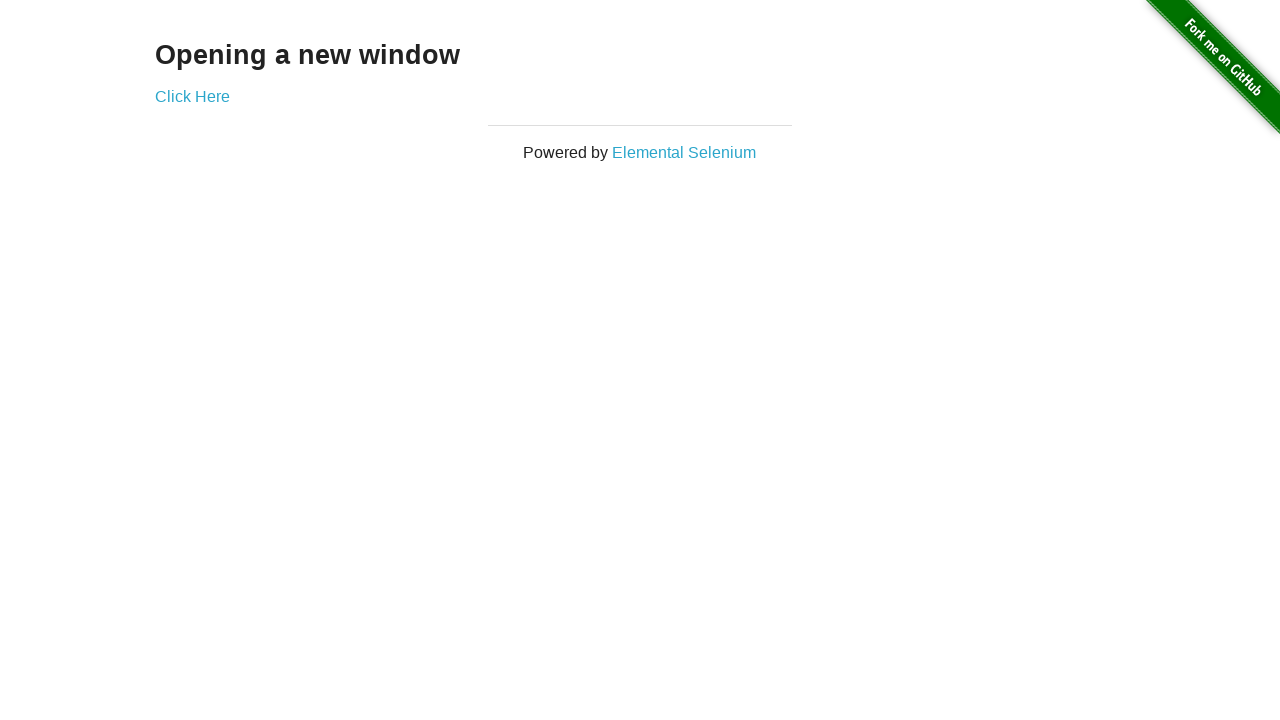

Clicked 'Click Here' link to open new window at (192, 96) on text=Click Here
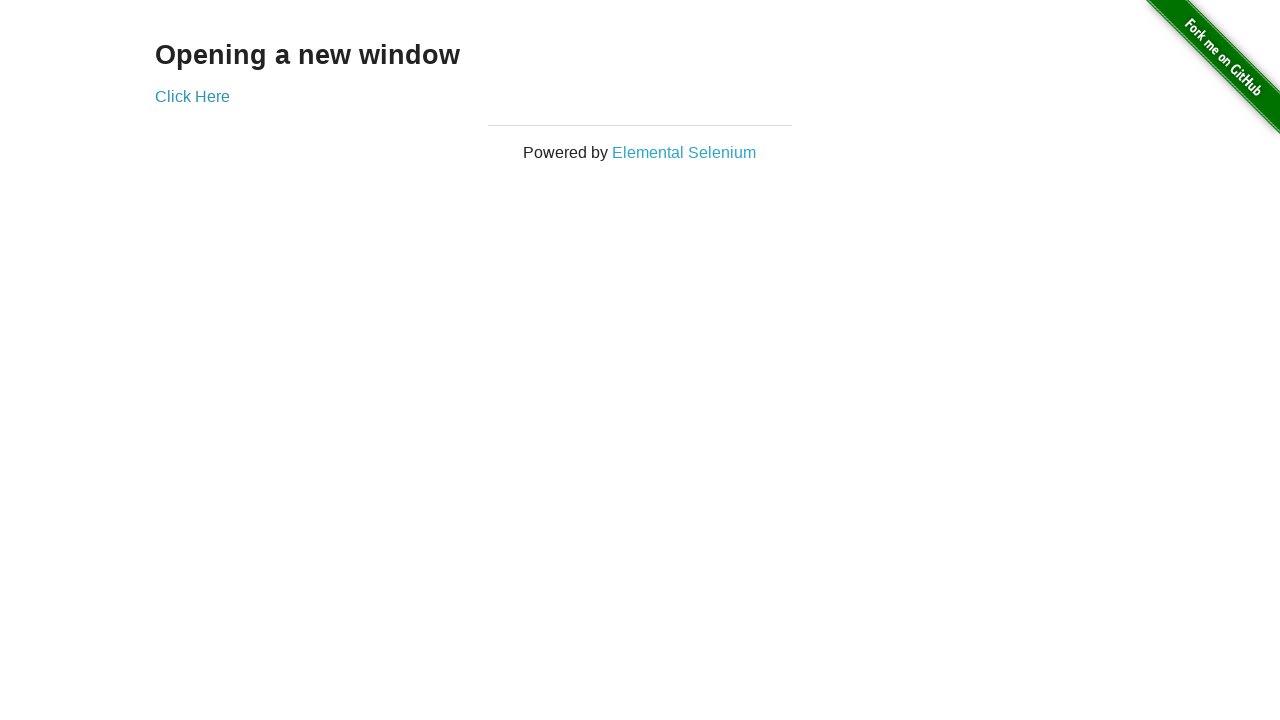

New window opened and reference obtained
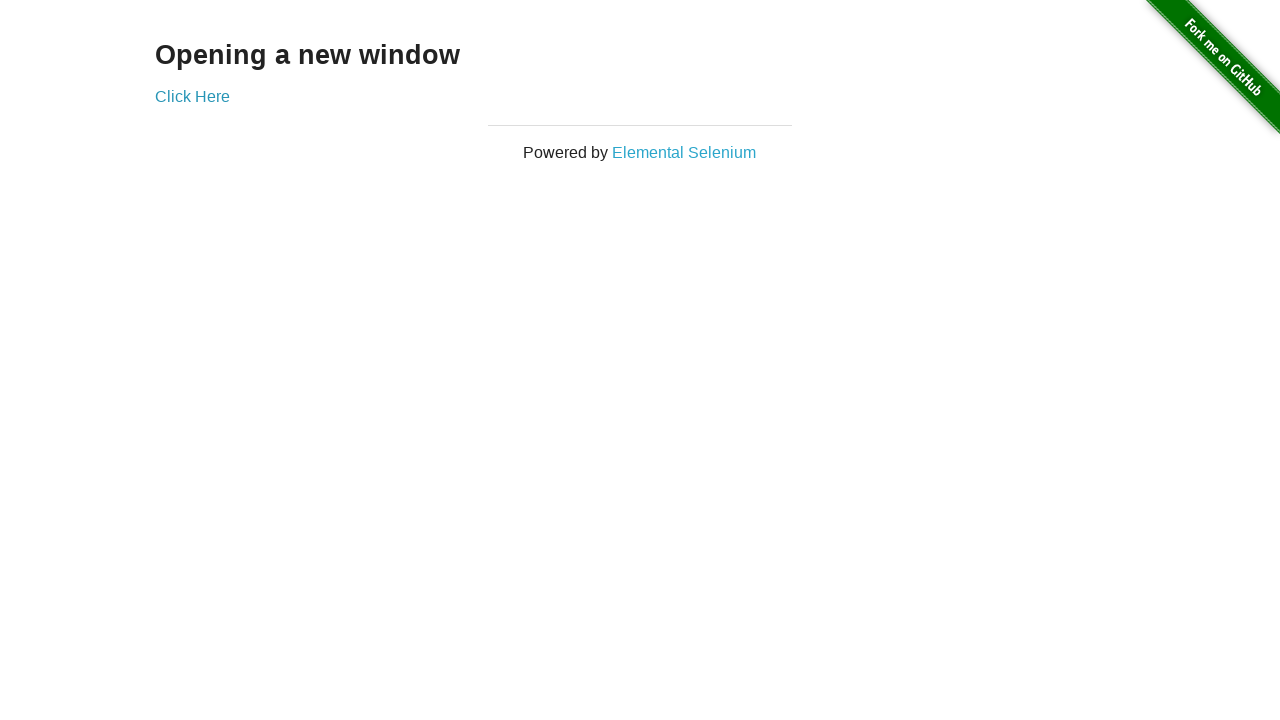

New window page load completed
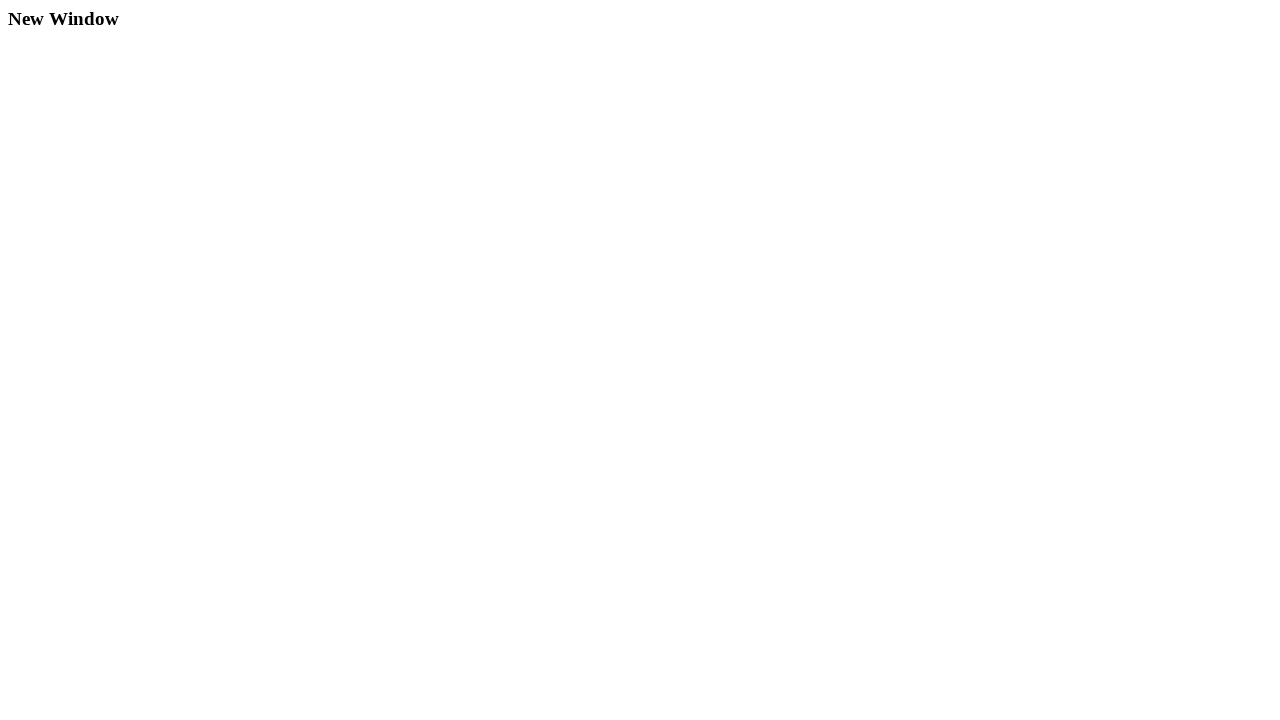

Verified new window contains 'New Window' text
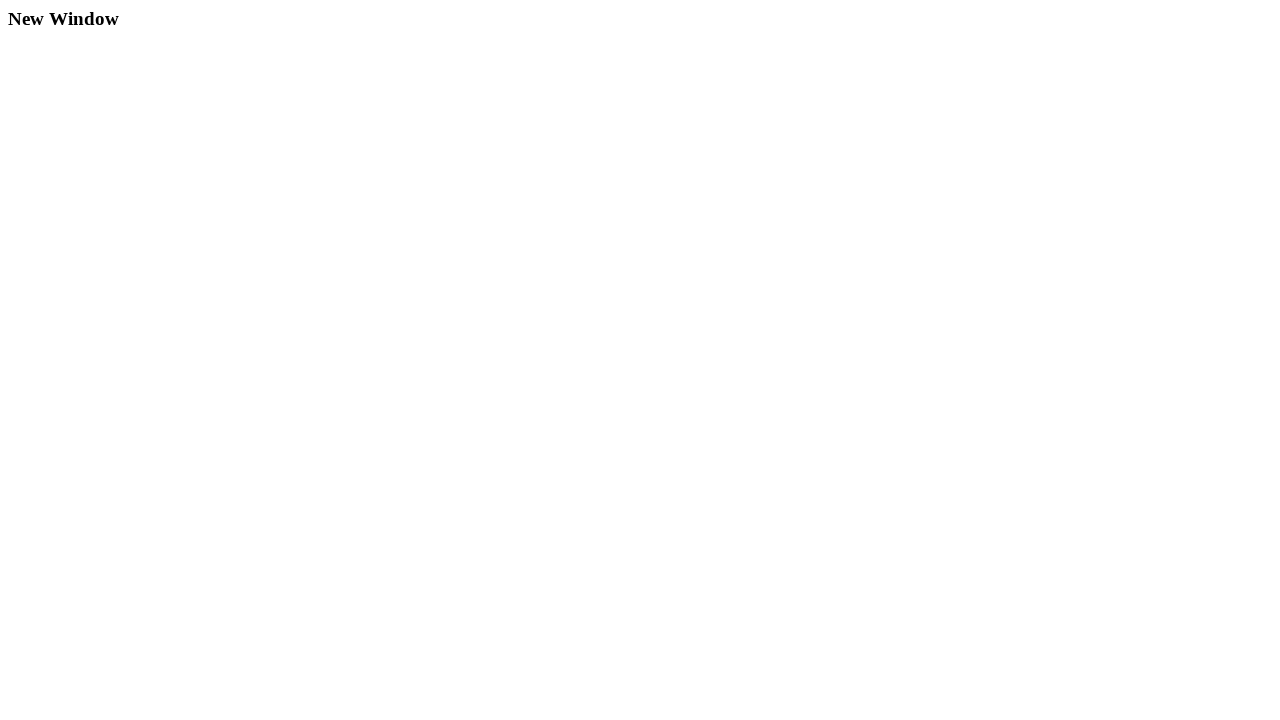

Switched back to main window
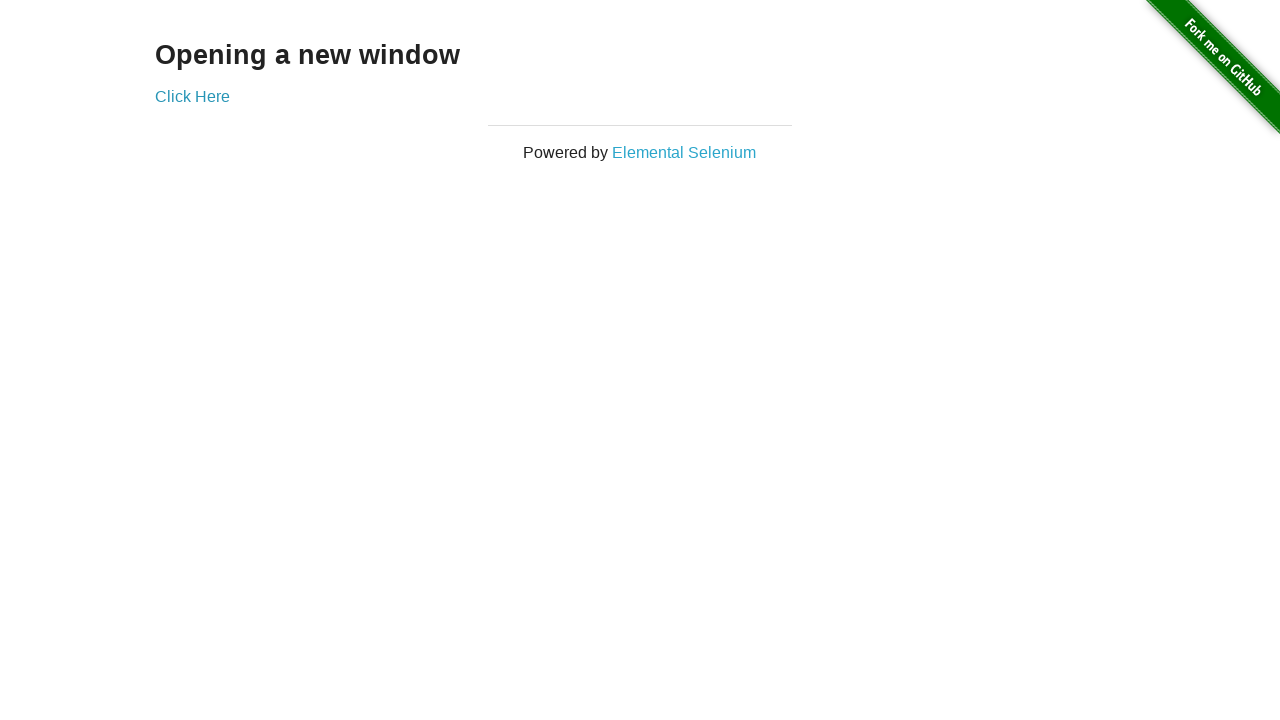

Closed the new window
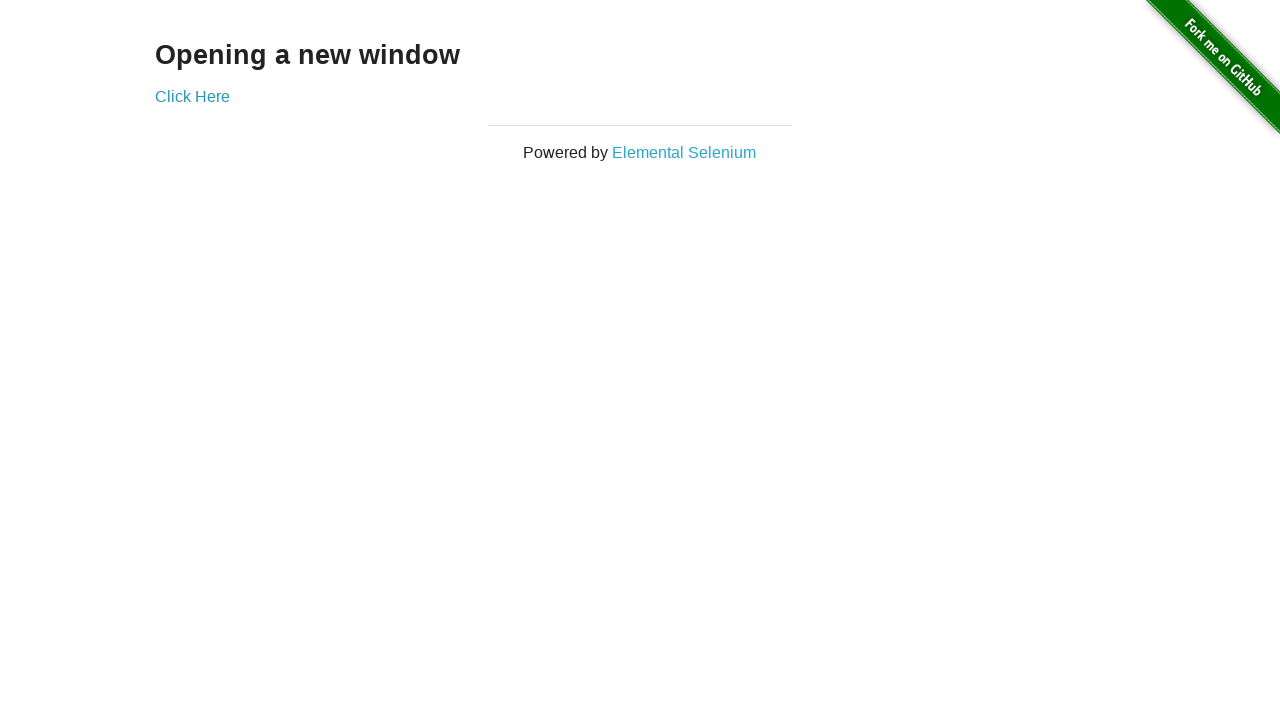

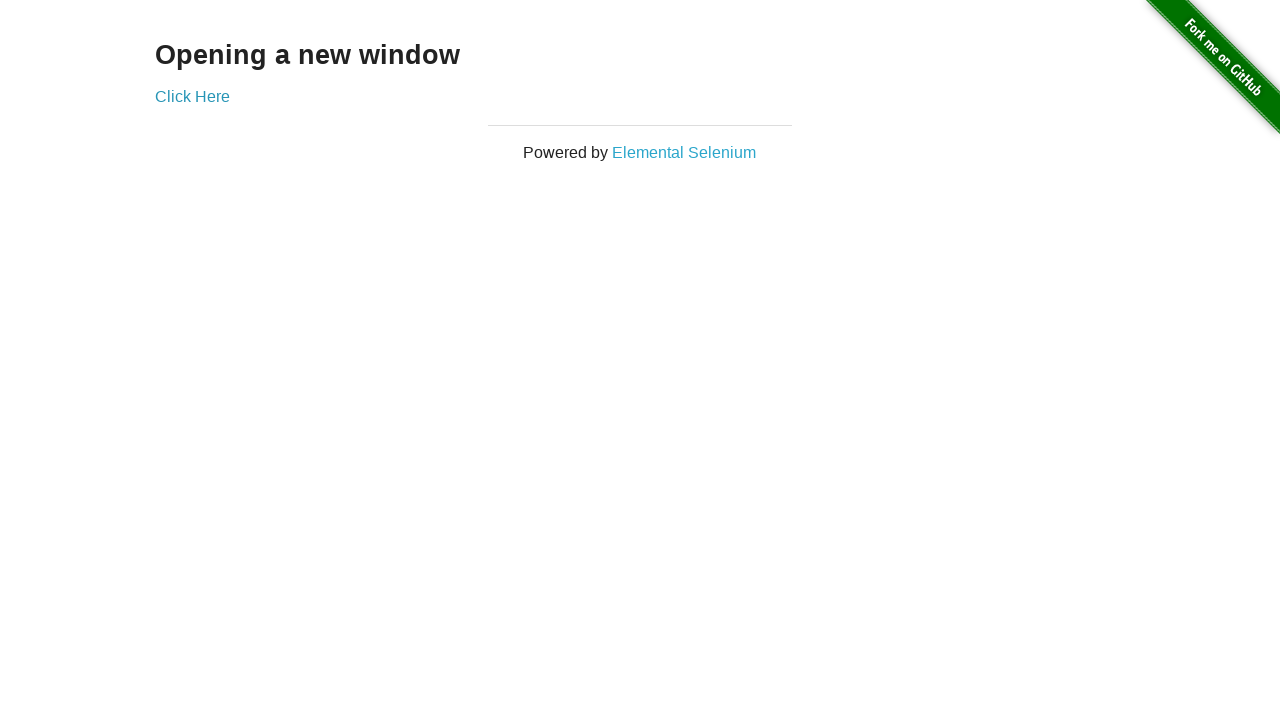